Tests clicking the X button to dismiss the error message when both username and password are empty

Starting URL: https://www.saucedemo.com/

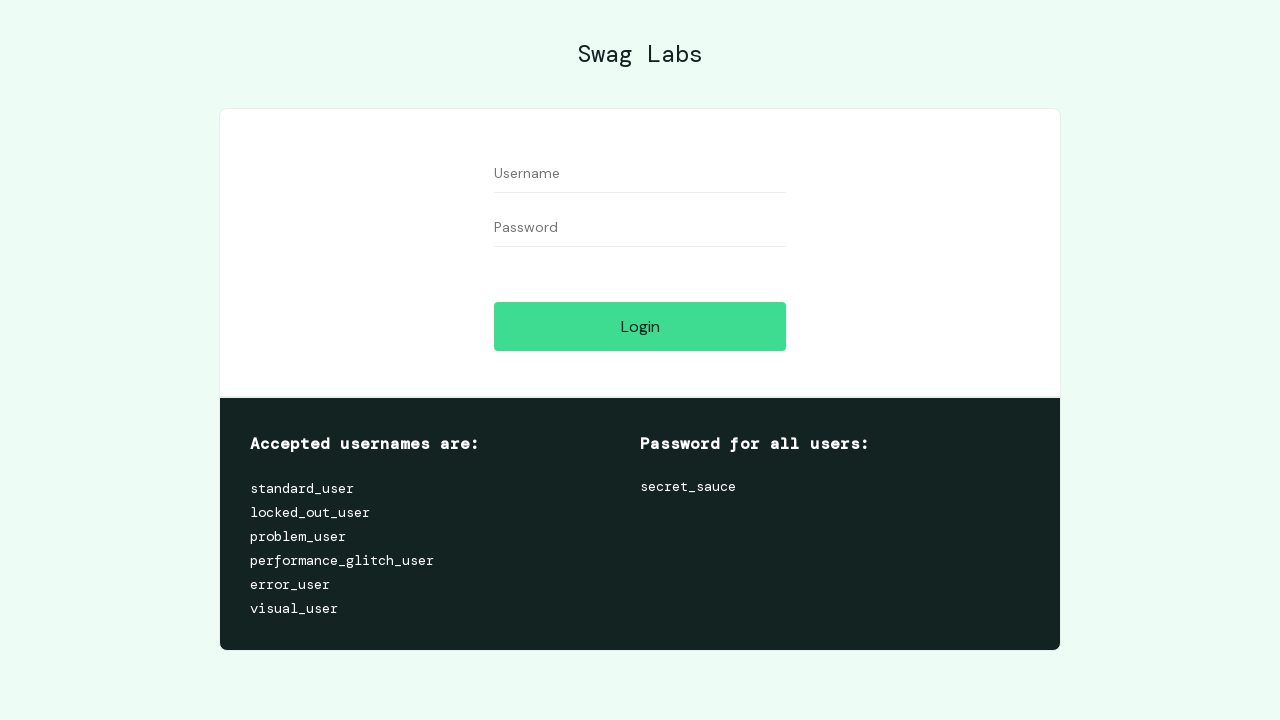

Clicked login button without filling any fields at (640, 326) on #login-button
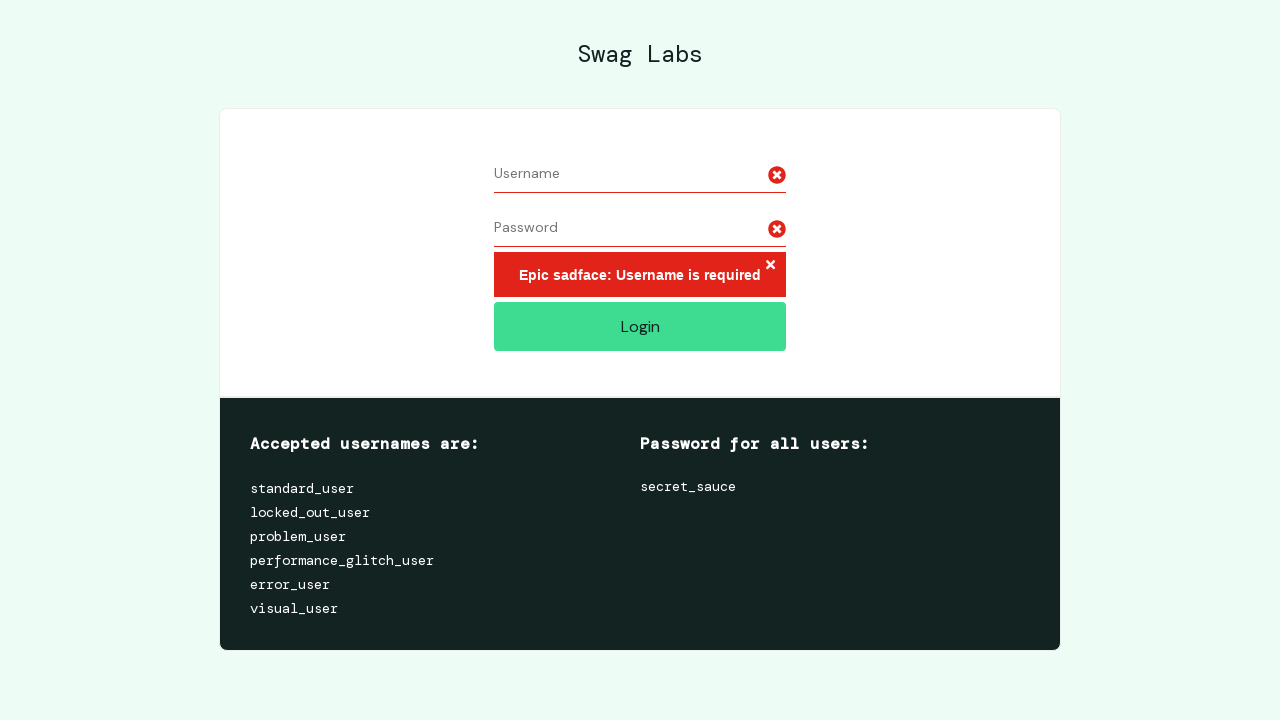

Clicked X button to dismiss error message at (770, 266) on xpath=//*[@id='login_button_container']/div/form/div[3]/h3/button
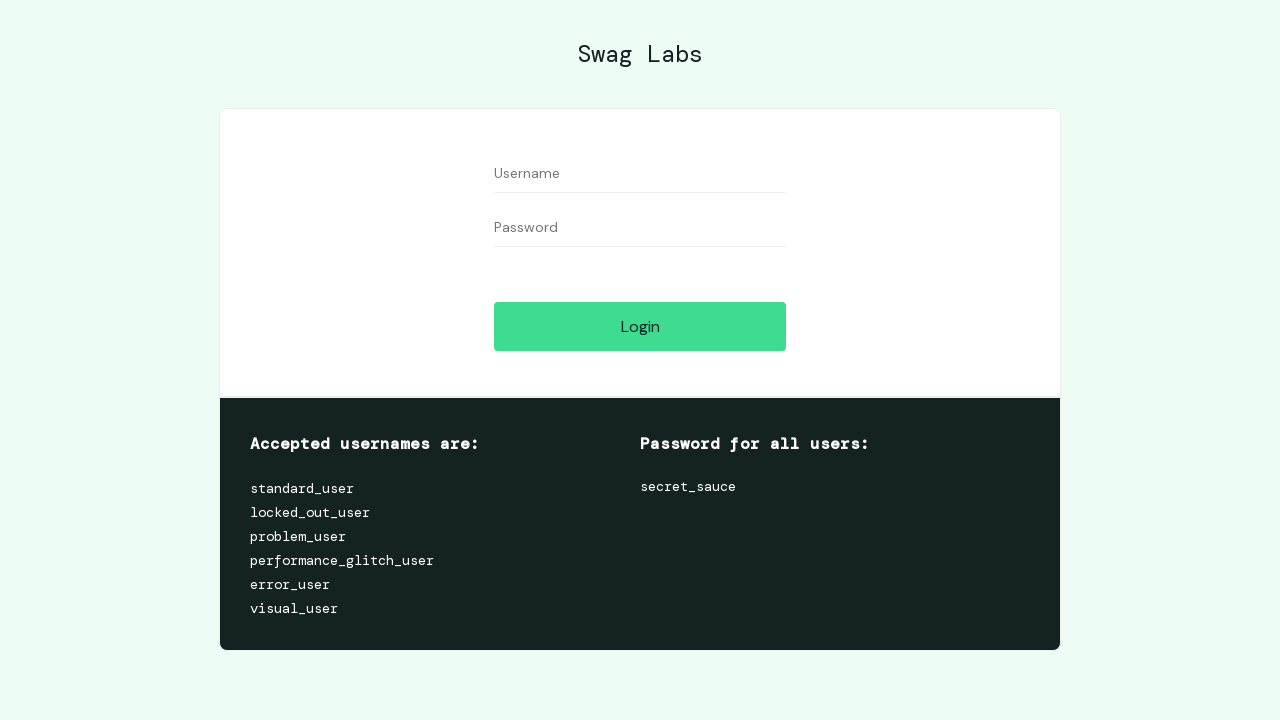

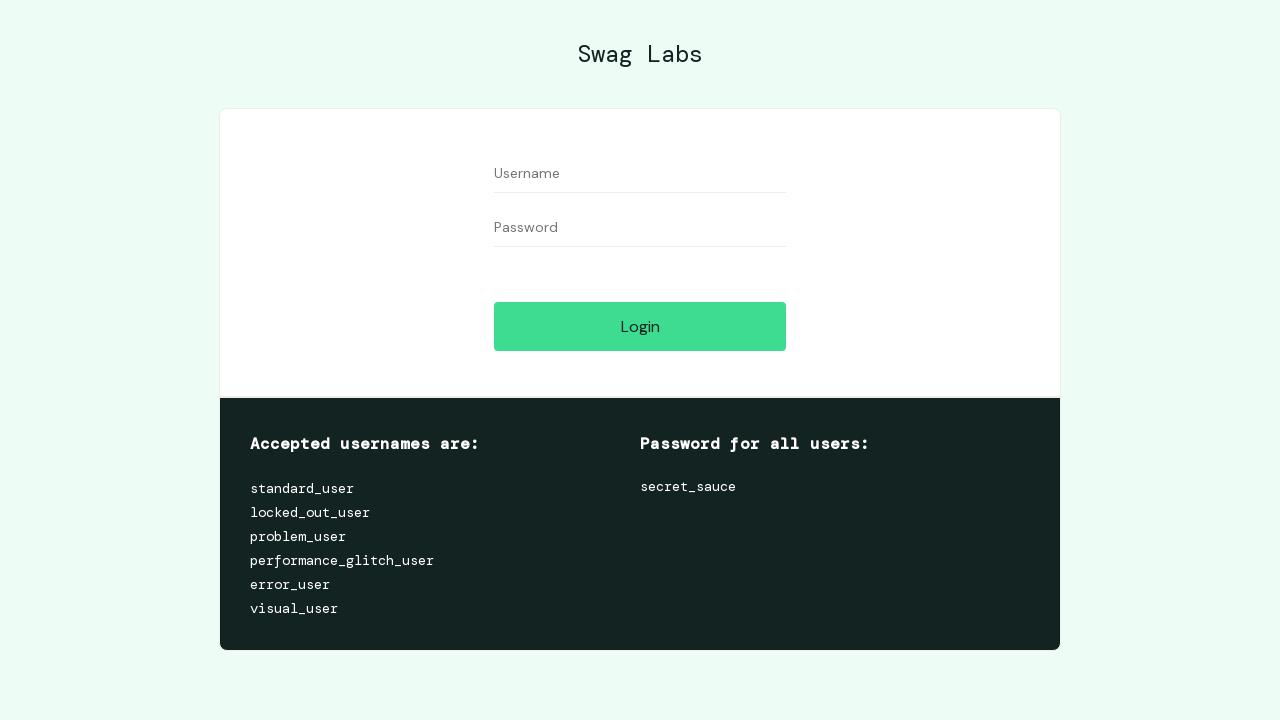